Tests adding multiple products to cart by navigating to product pages, clicking add to cart, and handling confirmation alerts

Starting URL: https://www.demoblaze.com

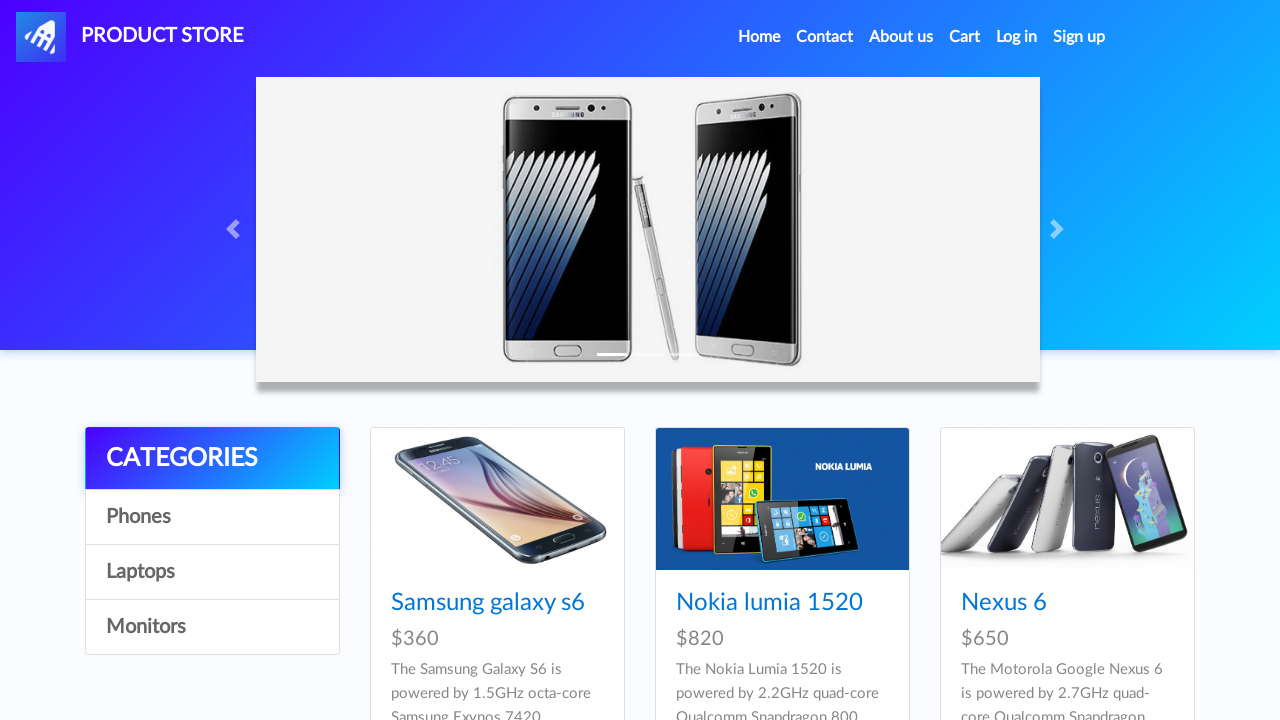

Scrolled to bottom of page to load products
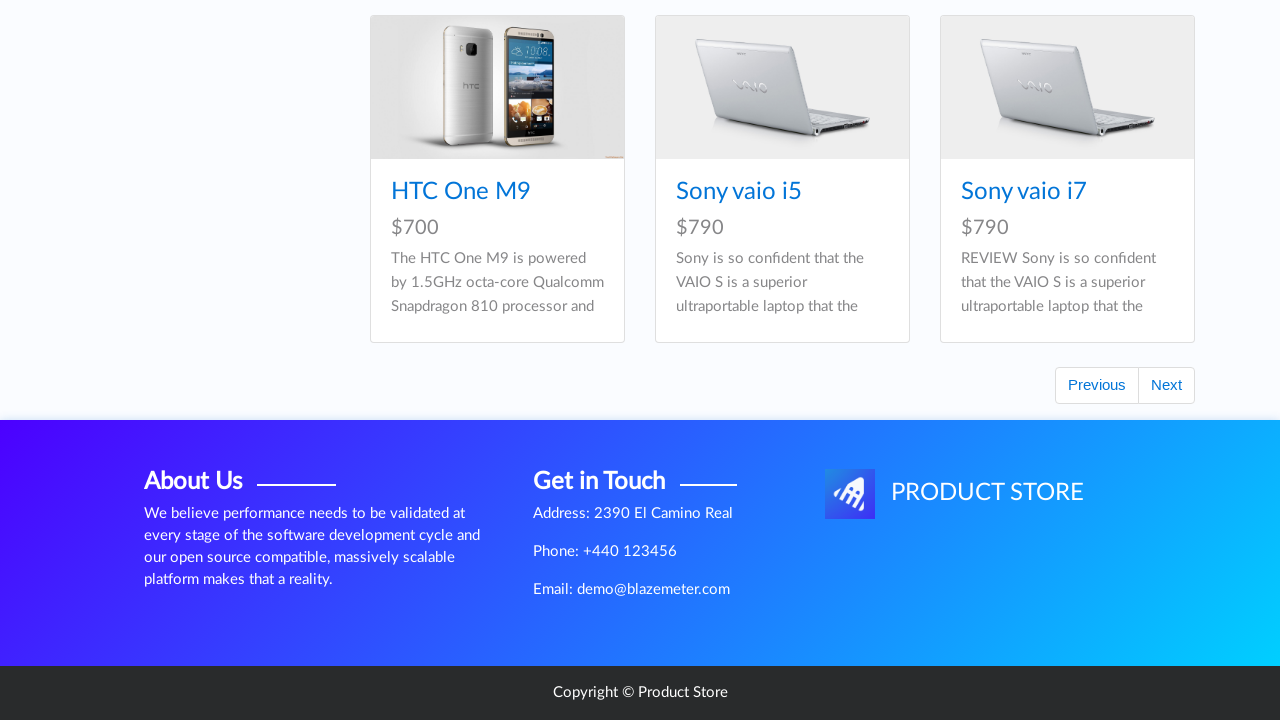

Waited 2 seconds for products to load
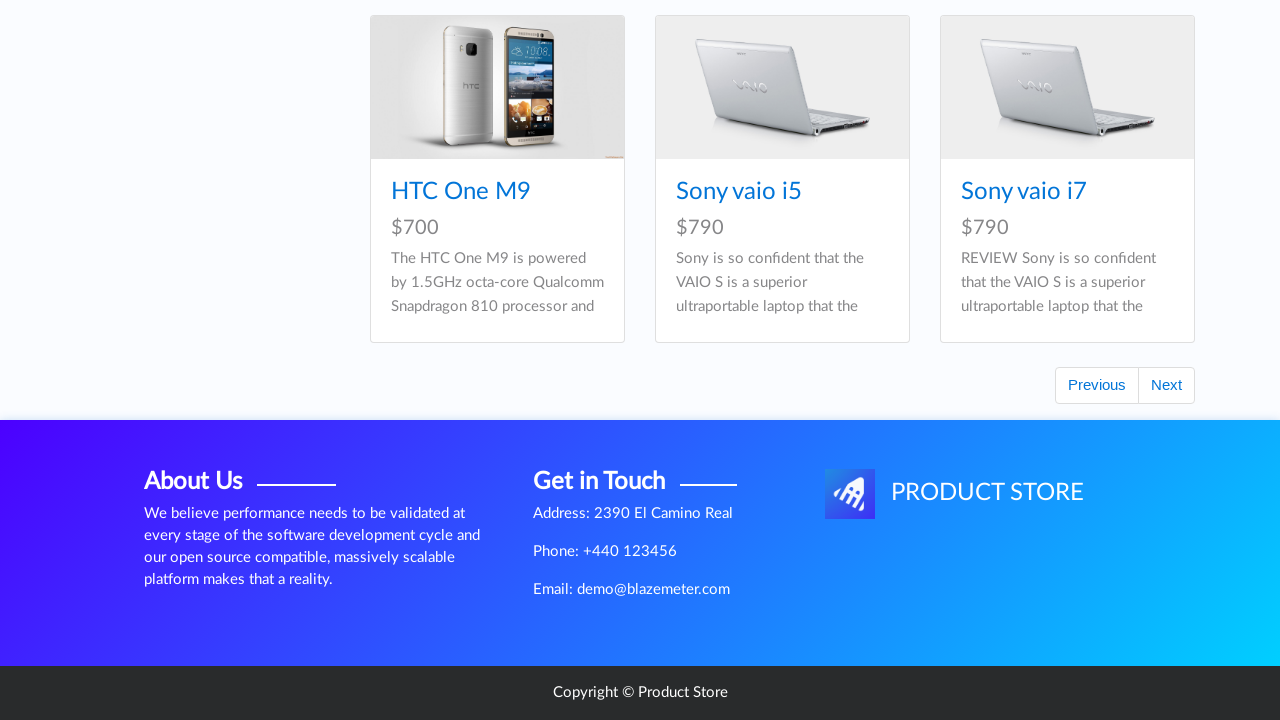

Clicked on Samsung galaxy s6 product at (488, 360) on text=Samsung galaxy s6
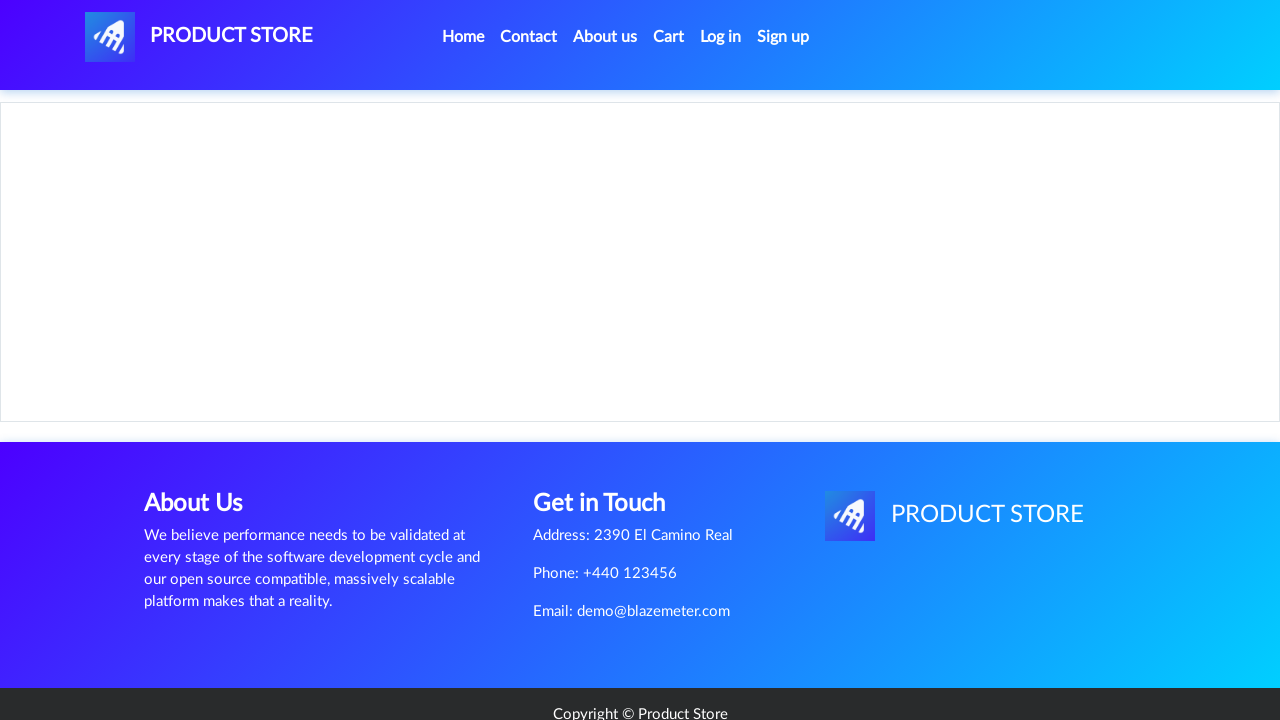

Clicked 'Add to cart' button for Samsung galaxy s6 at (610, 440) on text=Add to cart
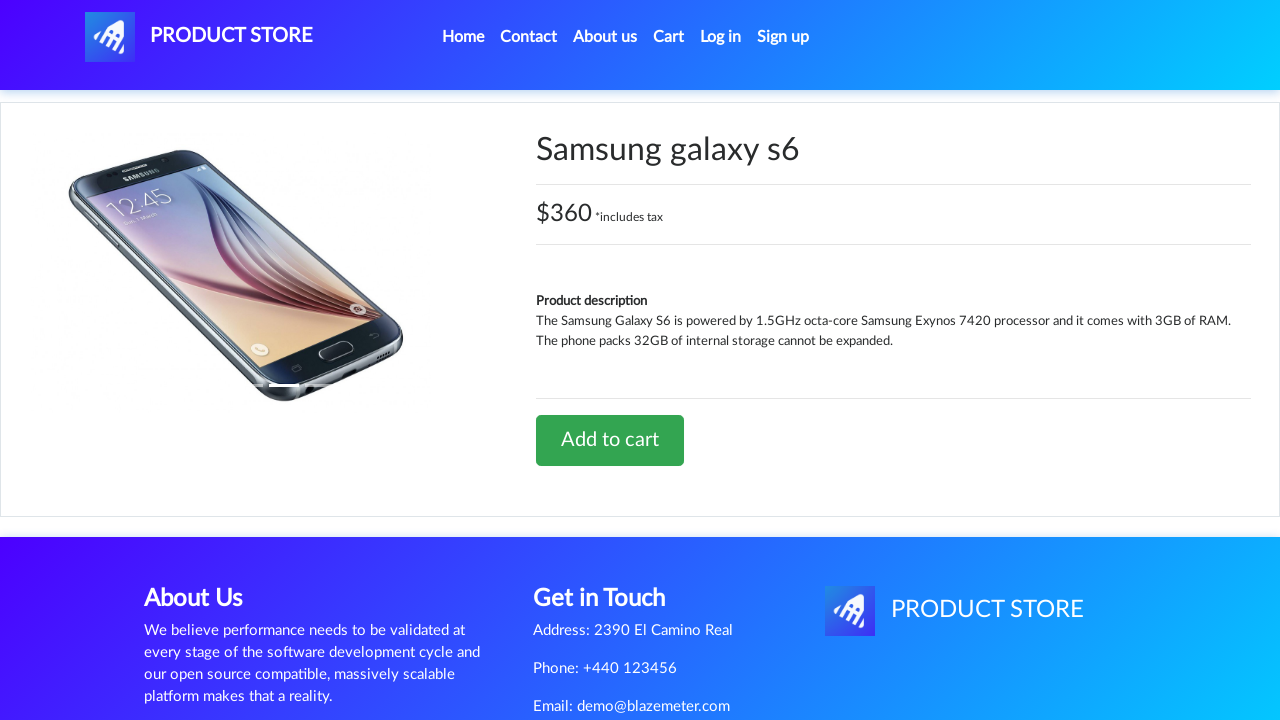

Waited 1 second for add to cart action to process
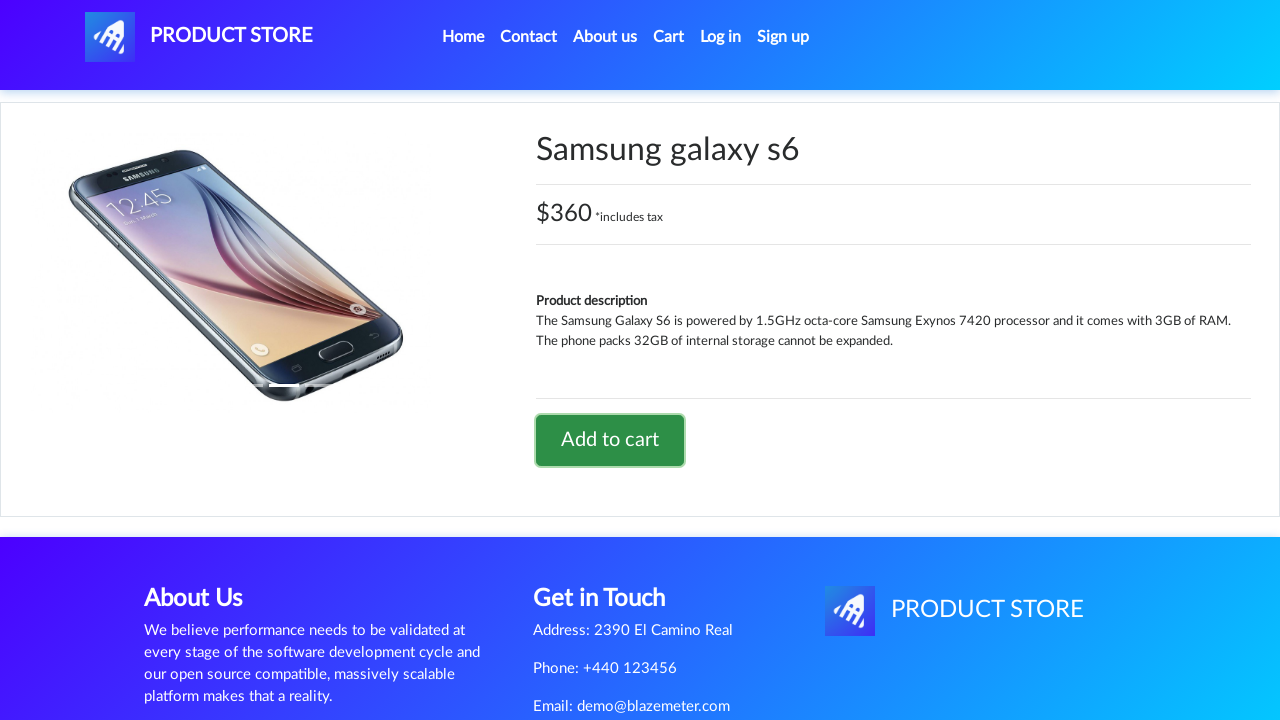

Registered dialog handler to auto-accept alerts
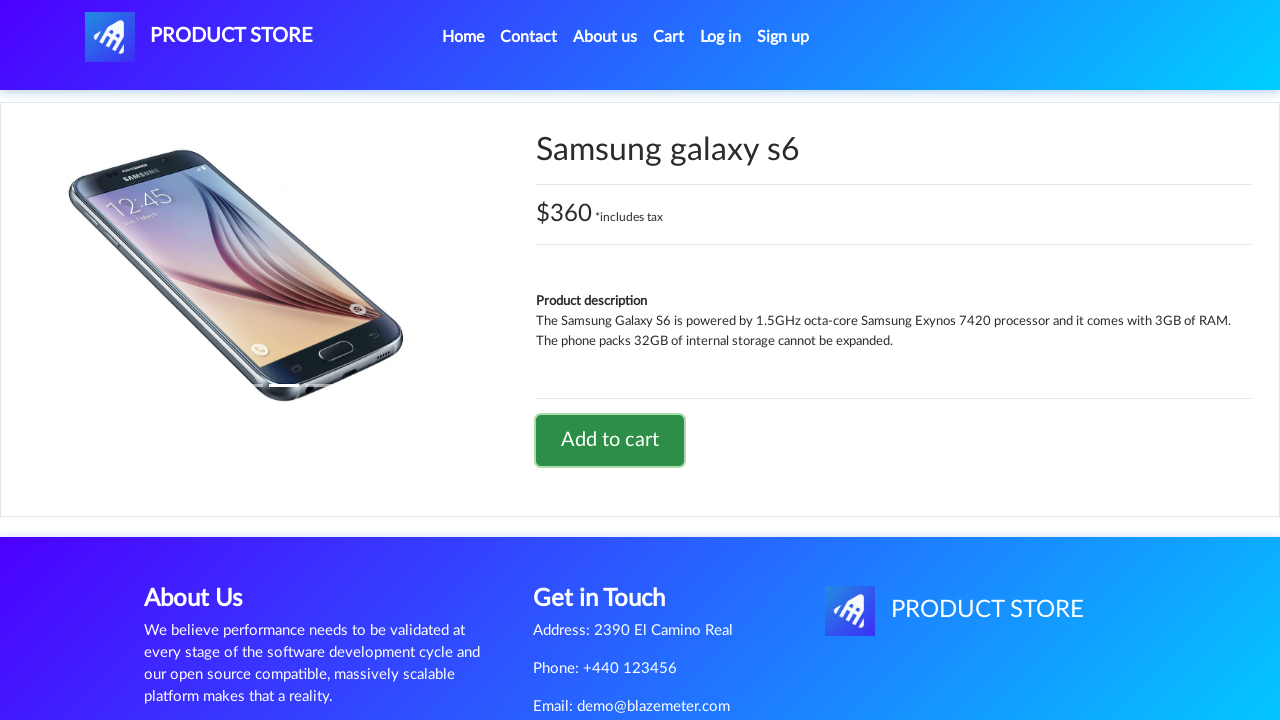

Navigated back to DemoBlaze home page
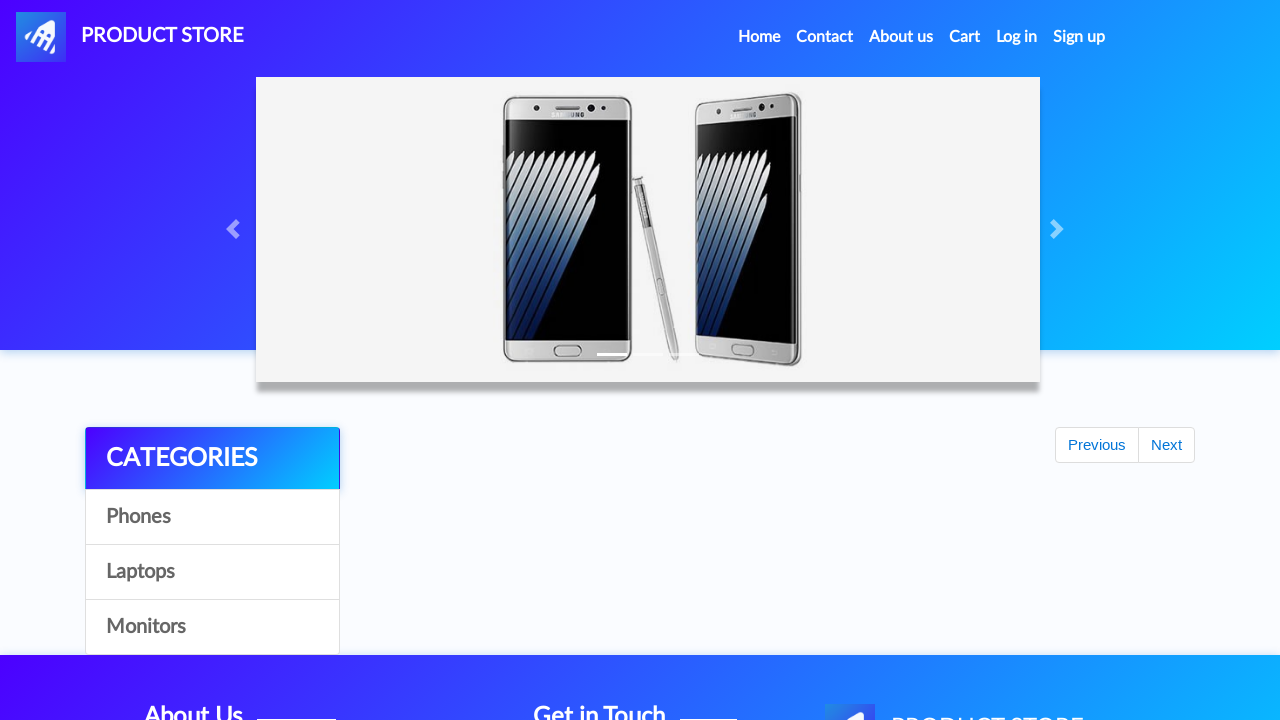

Waited 1 second for home page to load
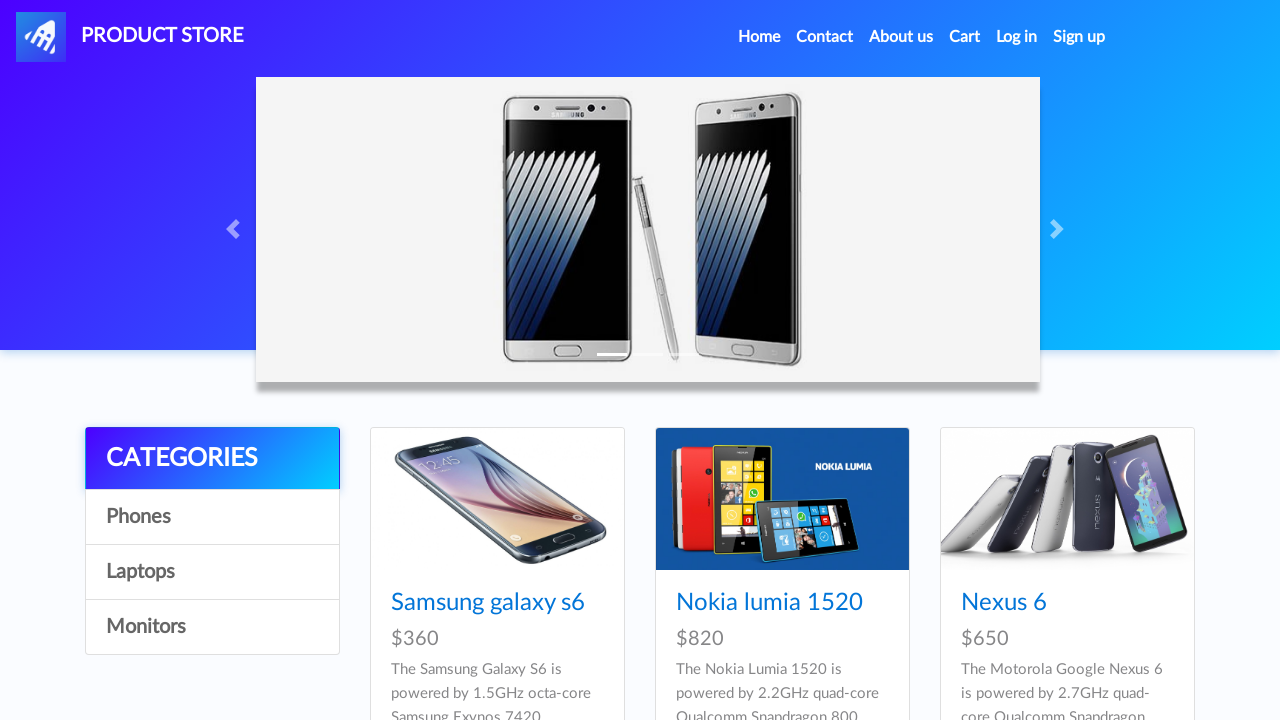

Scrolled to bottom of page to load more products
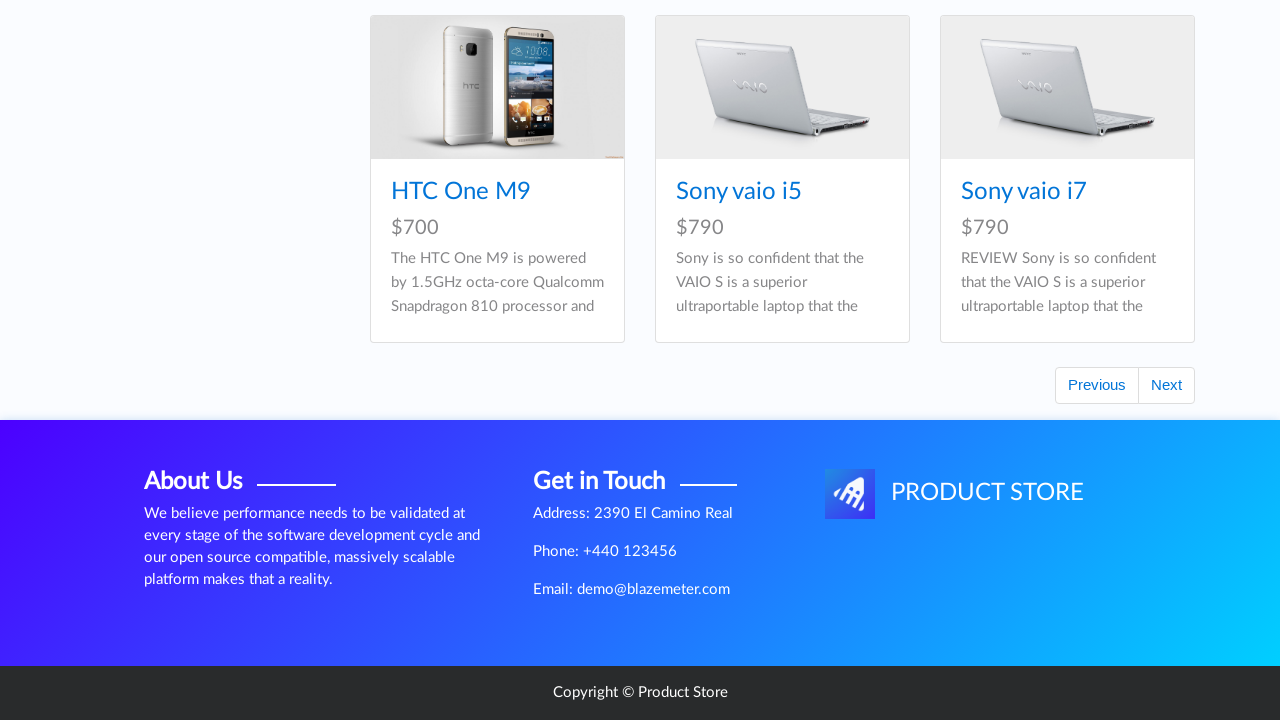

Clicked on Nokia lumia 1520 product at (769, 360) on text=Nokia lumia 1520
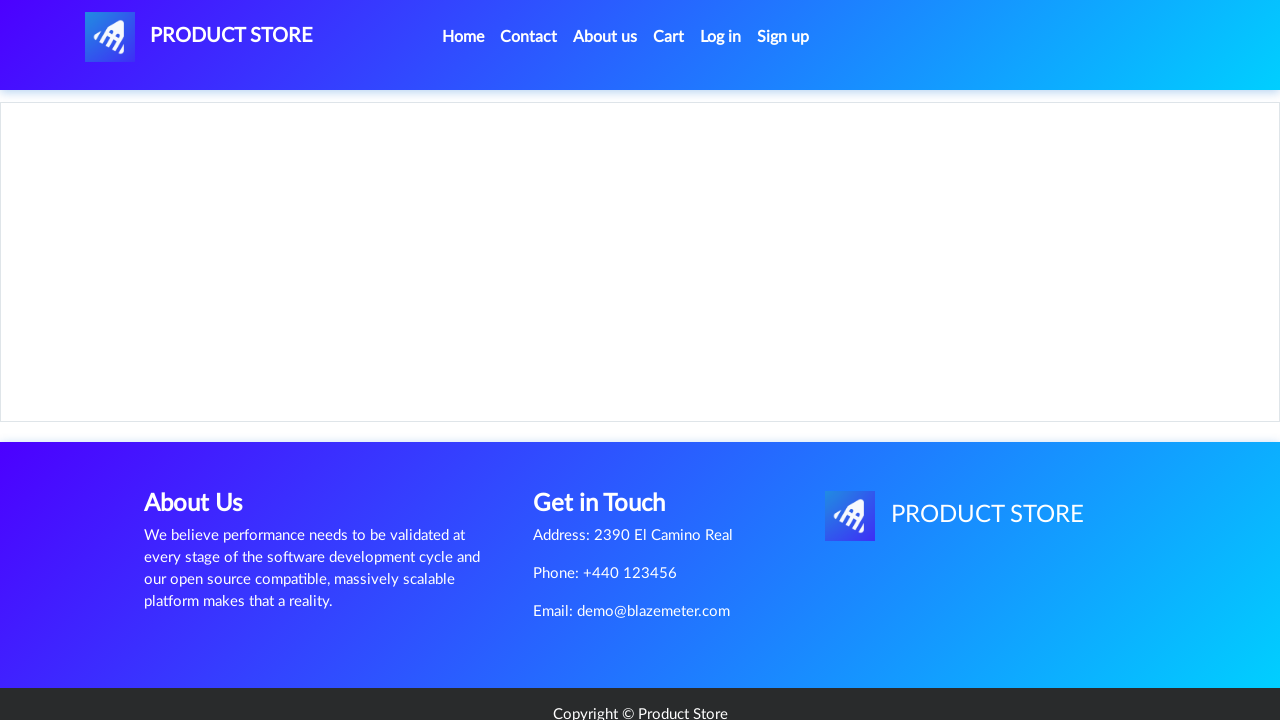

Clicked 'Add to cart' button for Nokia lumia 1520 at (610, 440) on text=Add to cart
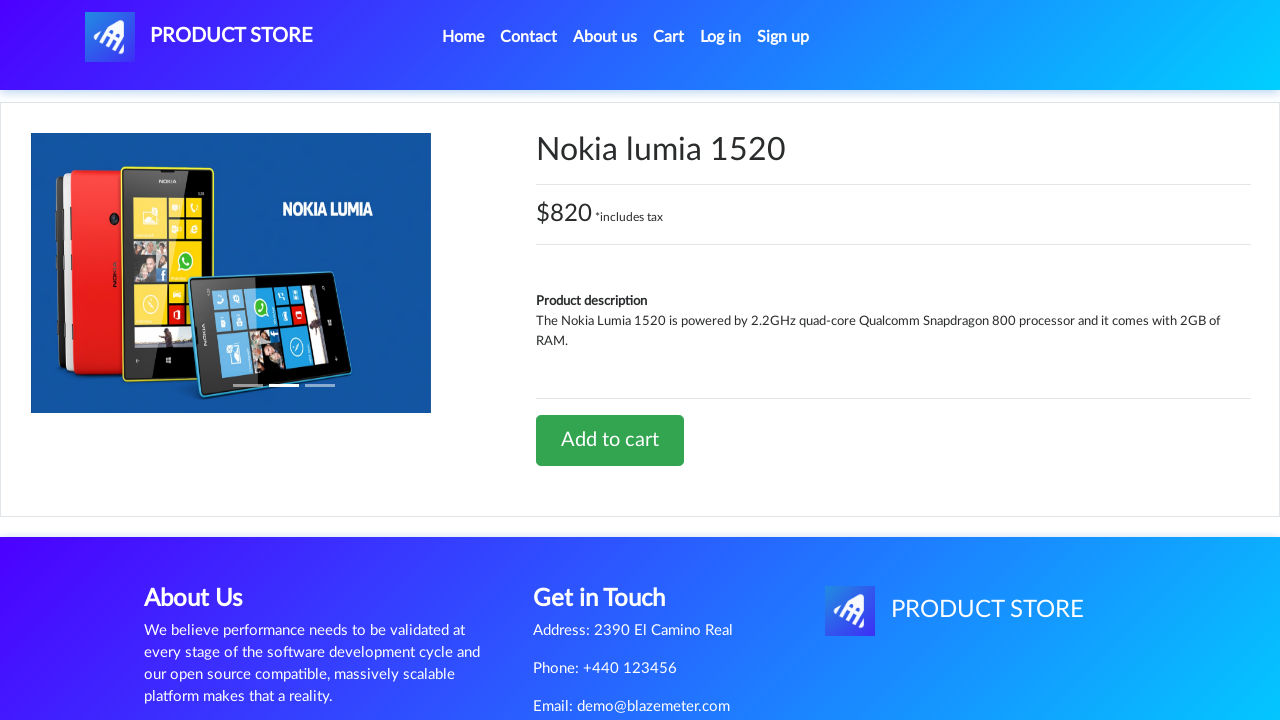

Waited 1 second for add to cart action to process
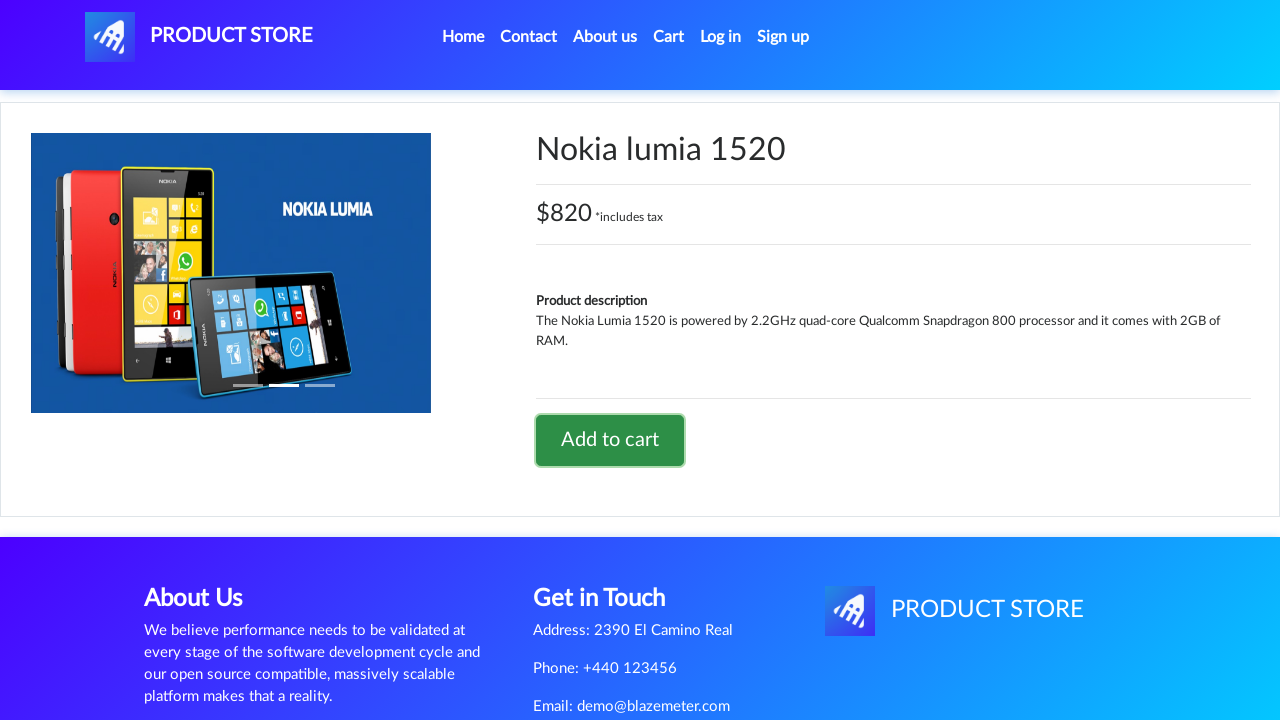

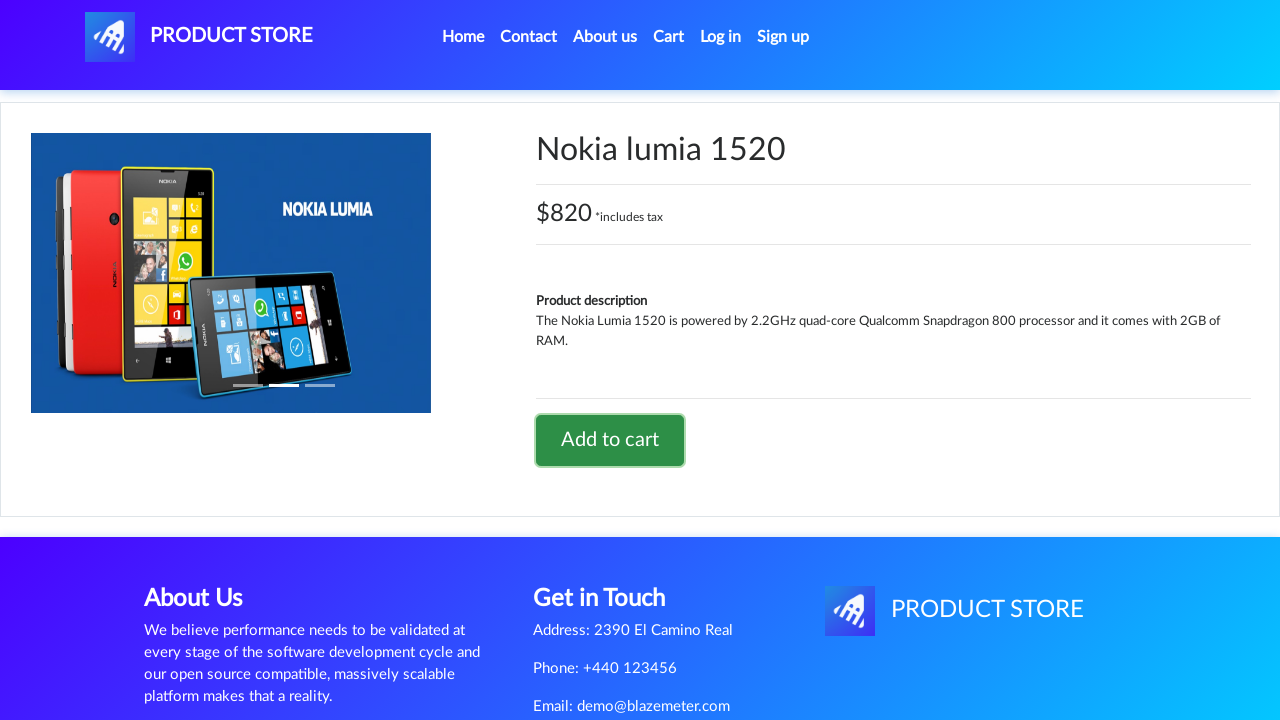